Automates the RPA Challenge by clicking the start button, filling in the dynamic form fields (First Name, Last Name, Company Name, Role in Company, Address, Email, Phone Number) with sample data, and submitting the form.

Starting URL: https://rpachallenge.com/

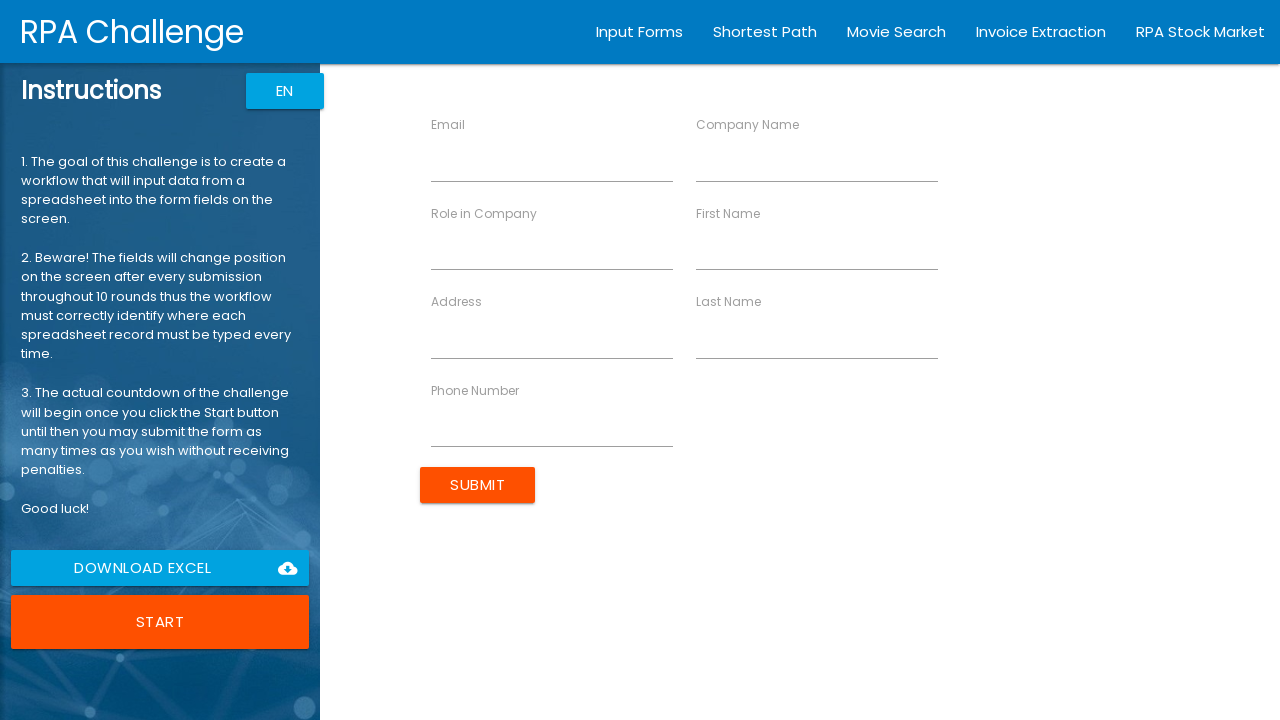

Clicked the Start button to begin the RPA Challenge at (160, 622) on button
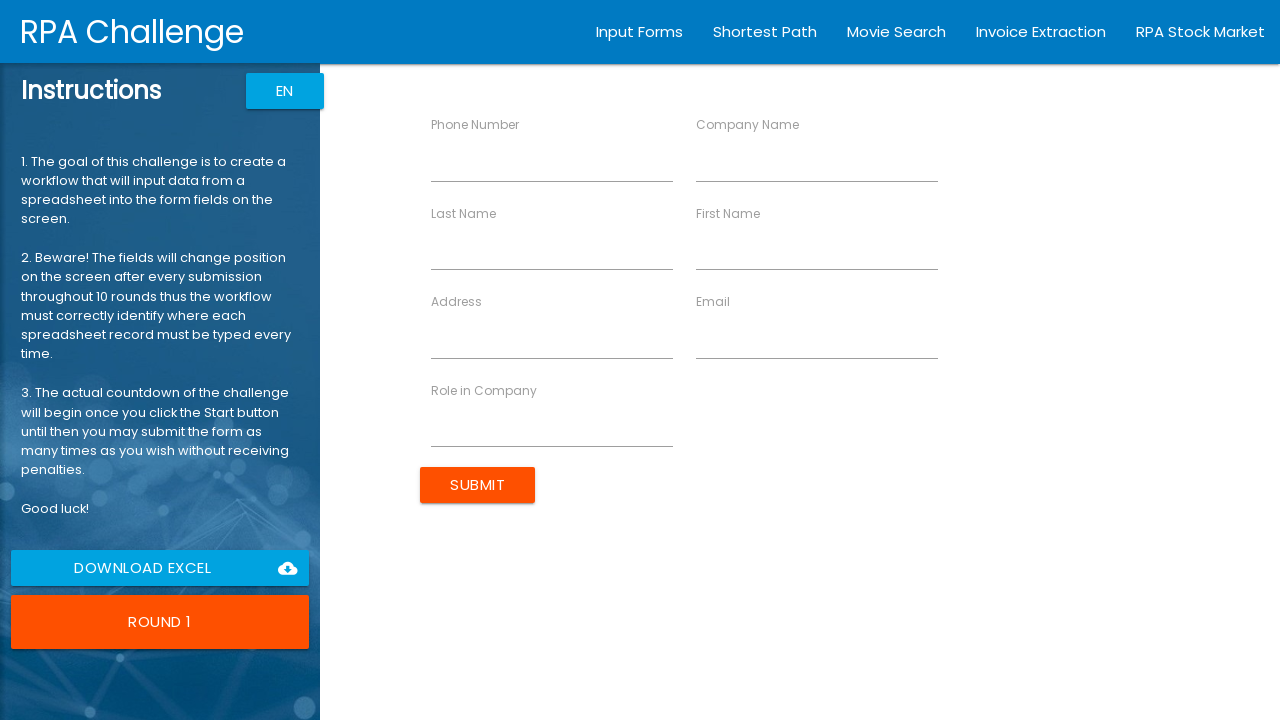

Form loaded and First Name field is visible
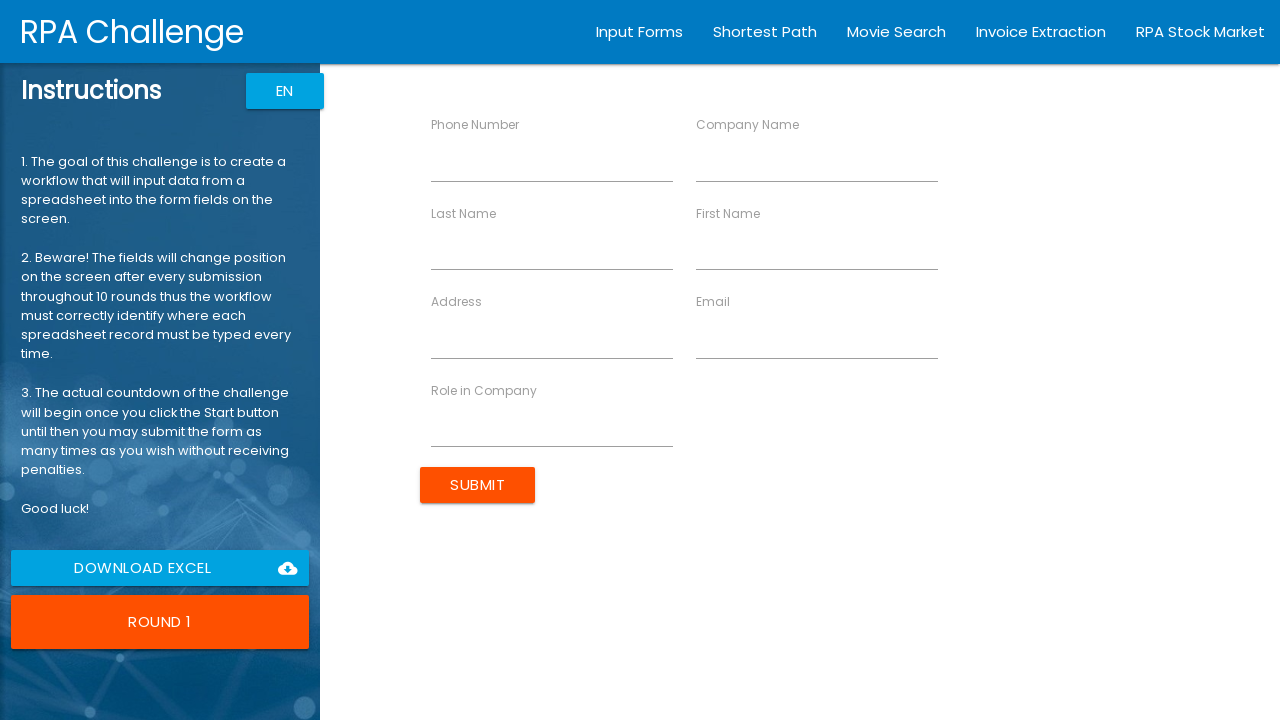

Filled First Name field with 'Jennifer' on input[ng-reflect-name='labelFirstName']
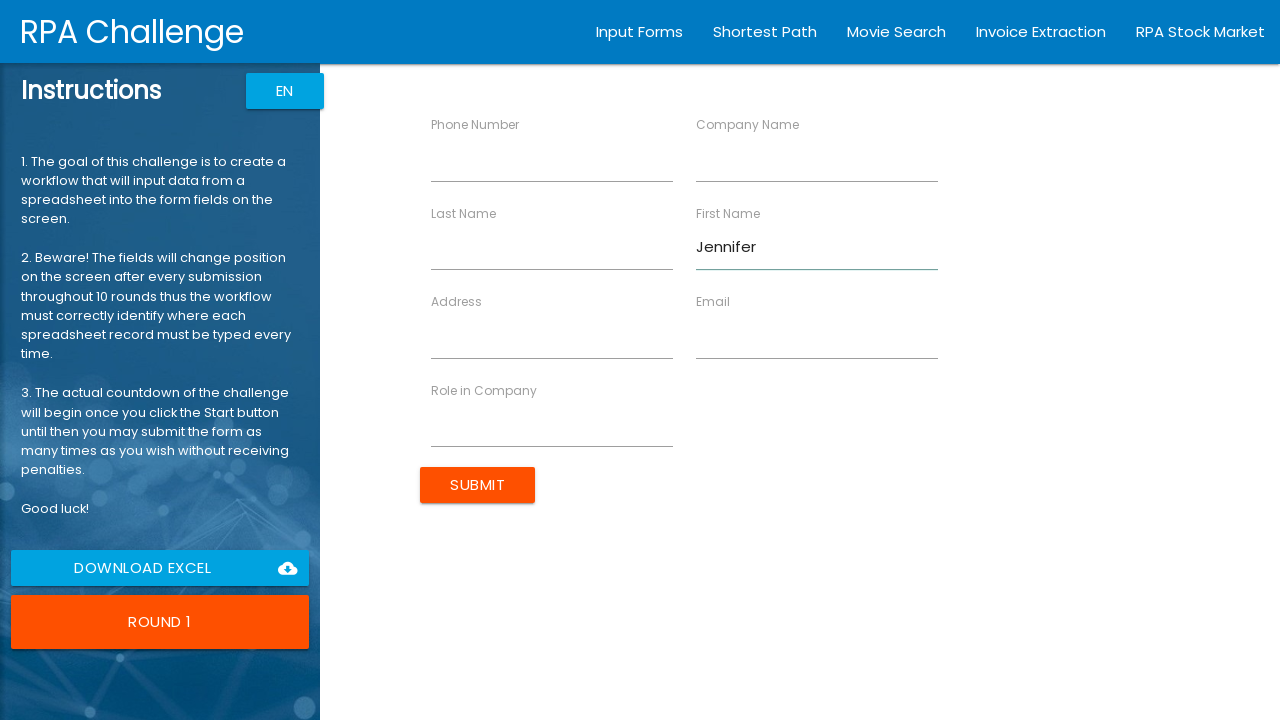

Filled Last Name field with 'Martinez' on input[ng-reflect-name='labelLastName']
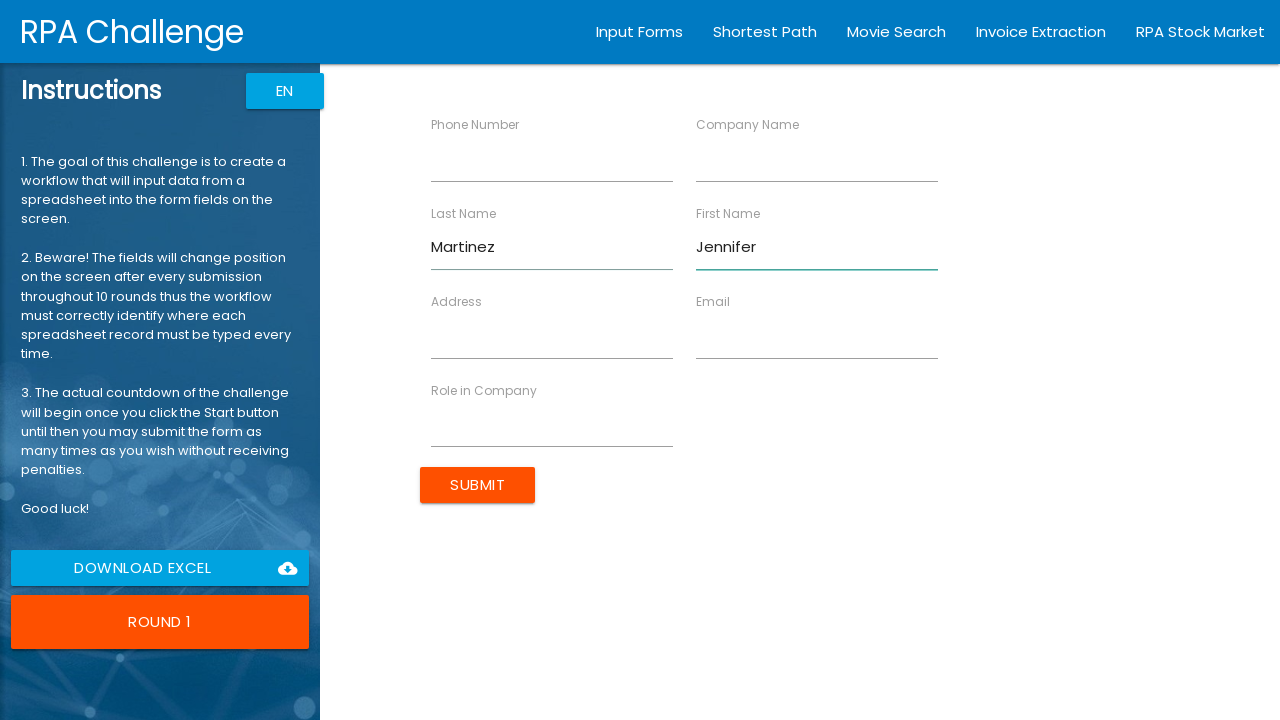

Filled Company Name field with 'Acme Corporation' on input[ng-reflect-name='labelCompanyName']
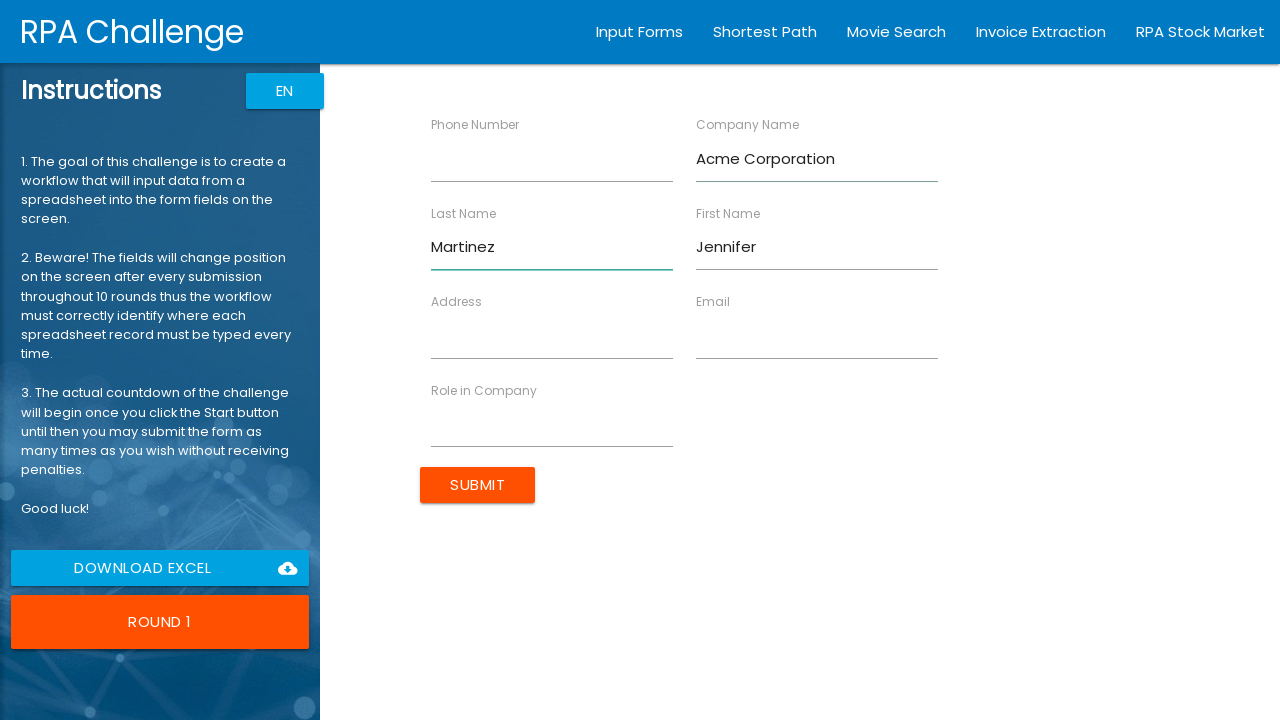

Filled Role in Company field with 'Software Engineer' on input[ng-reflect-name='labelRole']
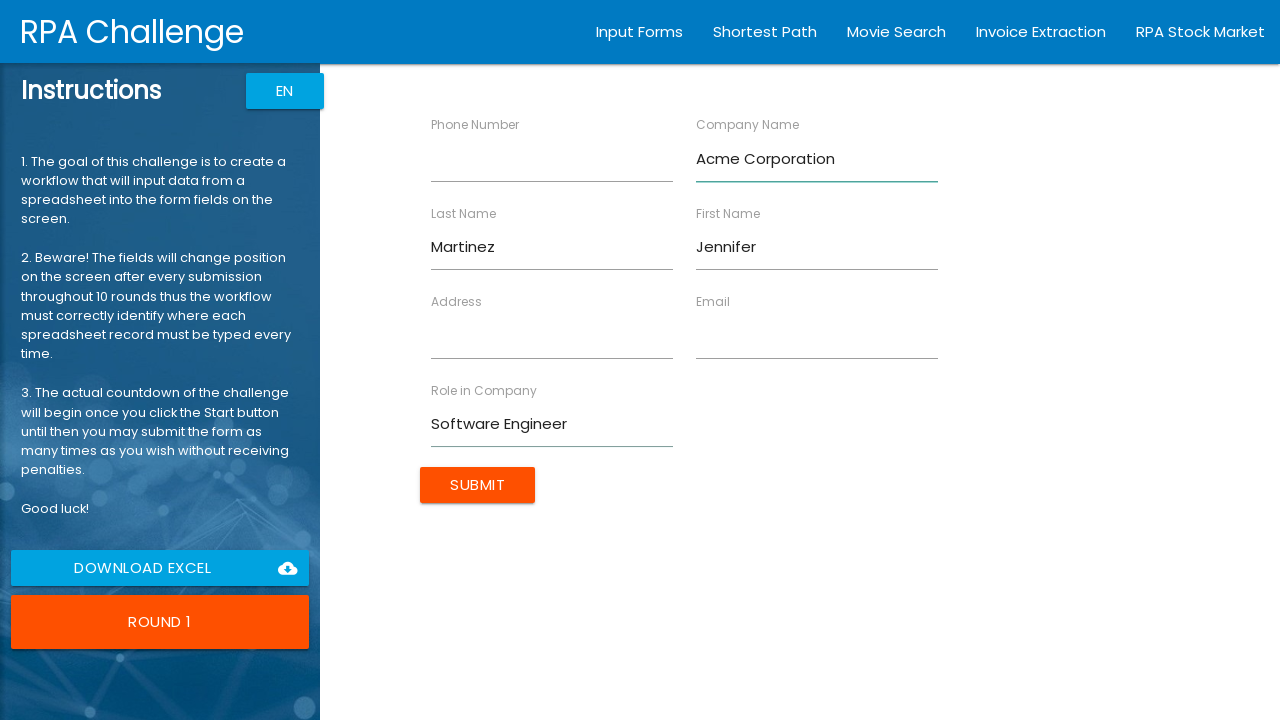

Filled Address field with '742 Evergreen Terrace' on input[ng-reflect-name='labelAddress']
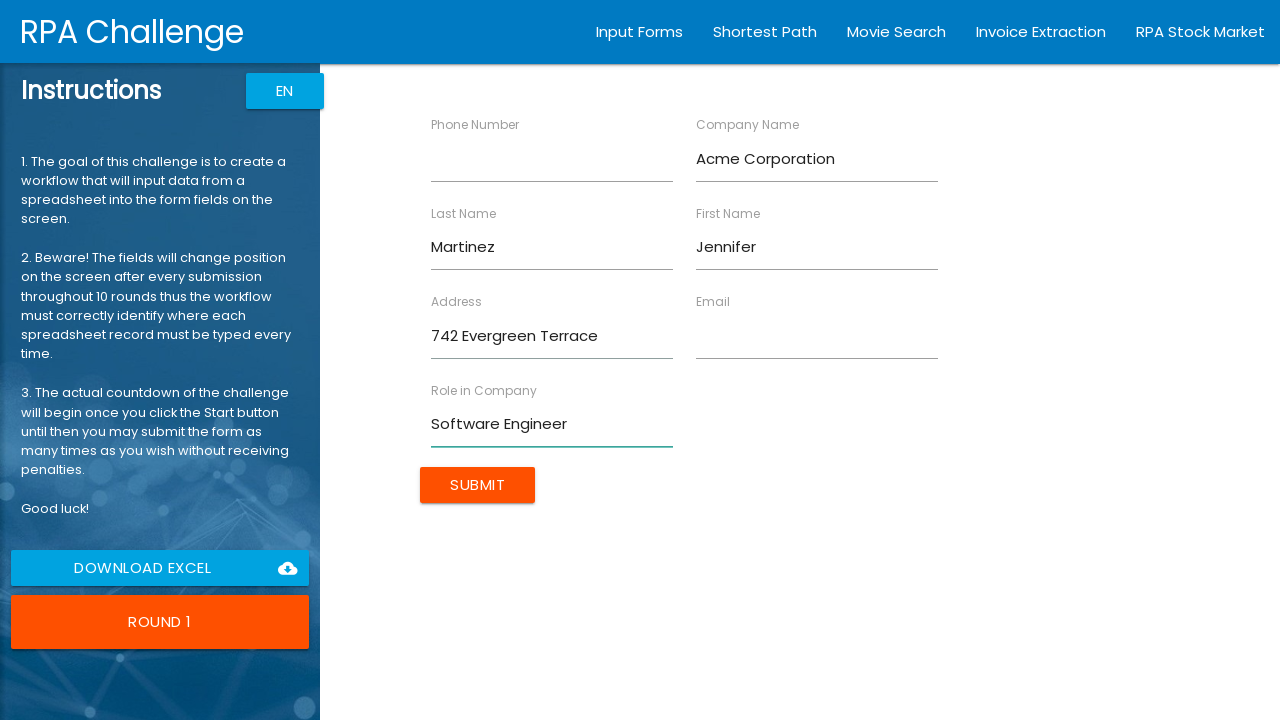

Filled Email field with 'jennifer.martinez@acme.com' on input[ng-reflect-name='labelEmail']
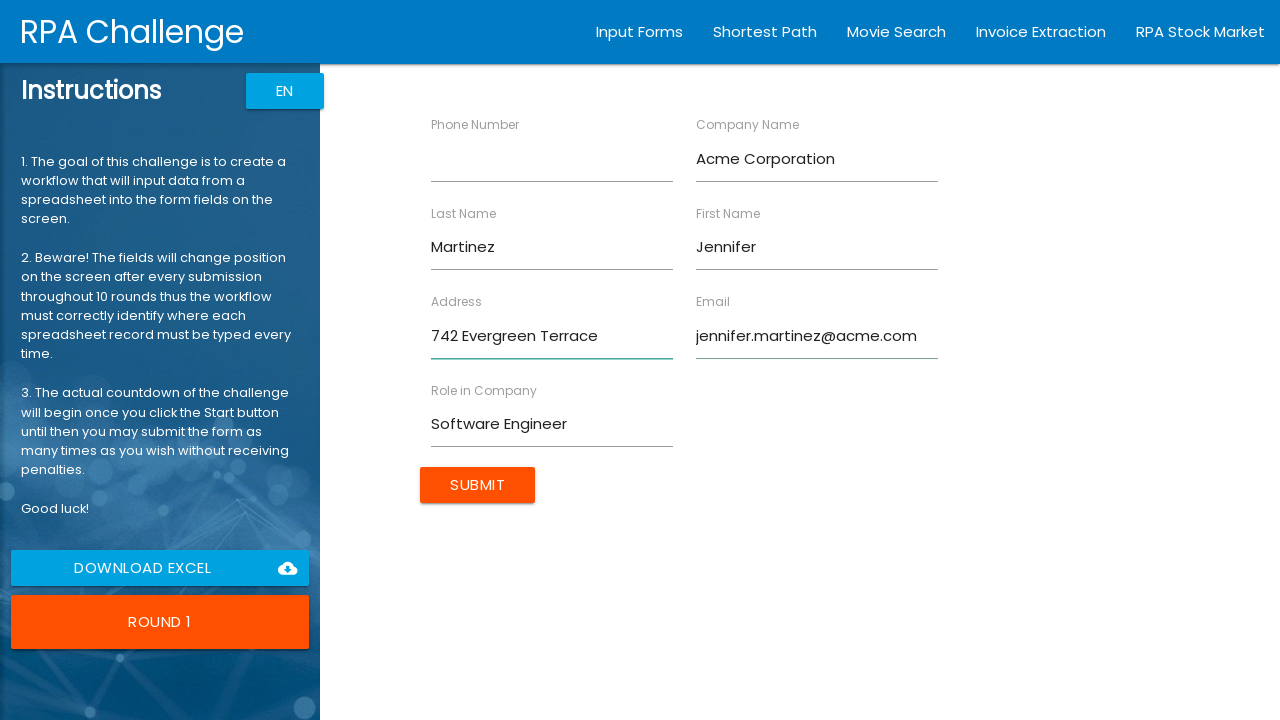

Filled Phone Number field with '5551234567' on input[ng-reflect-name='labelPhone']
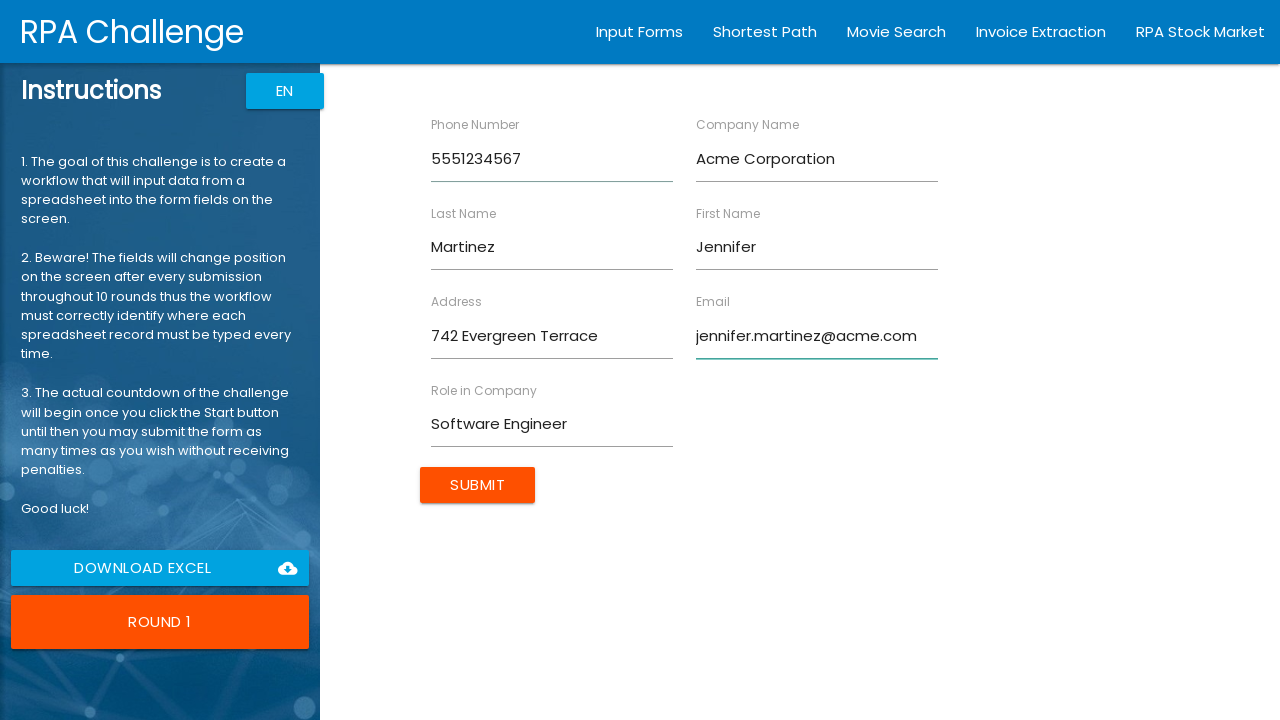

Clicked the Submit button to complete the form submission at (478, 485) on input[type='submit']
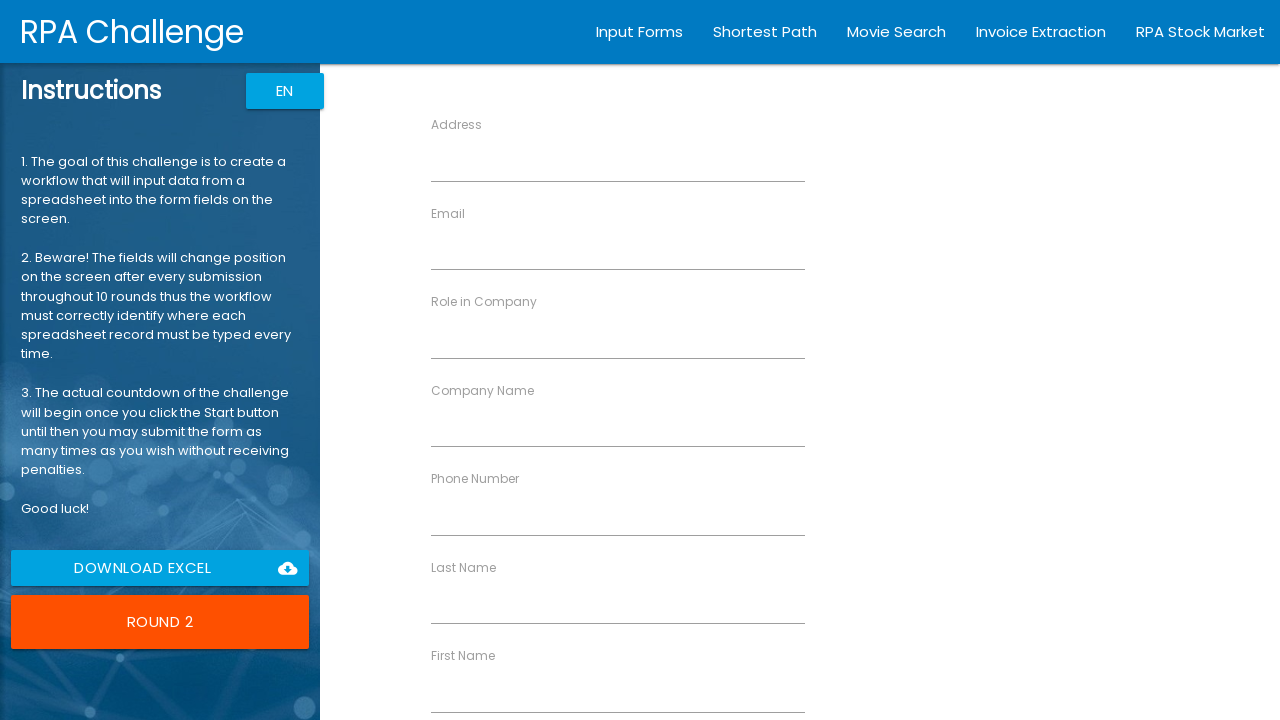

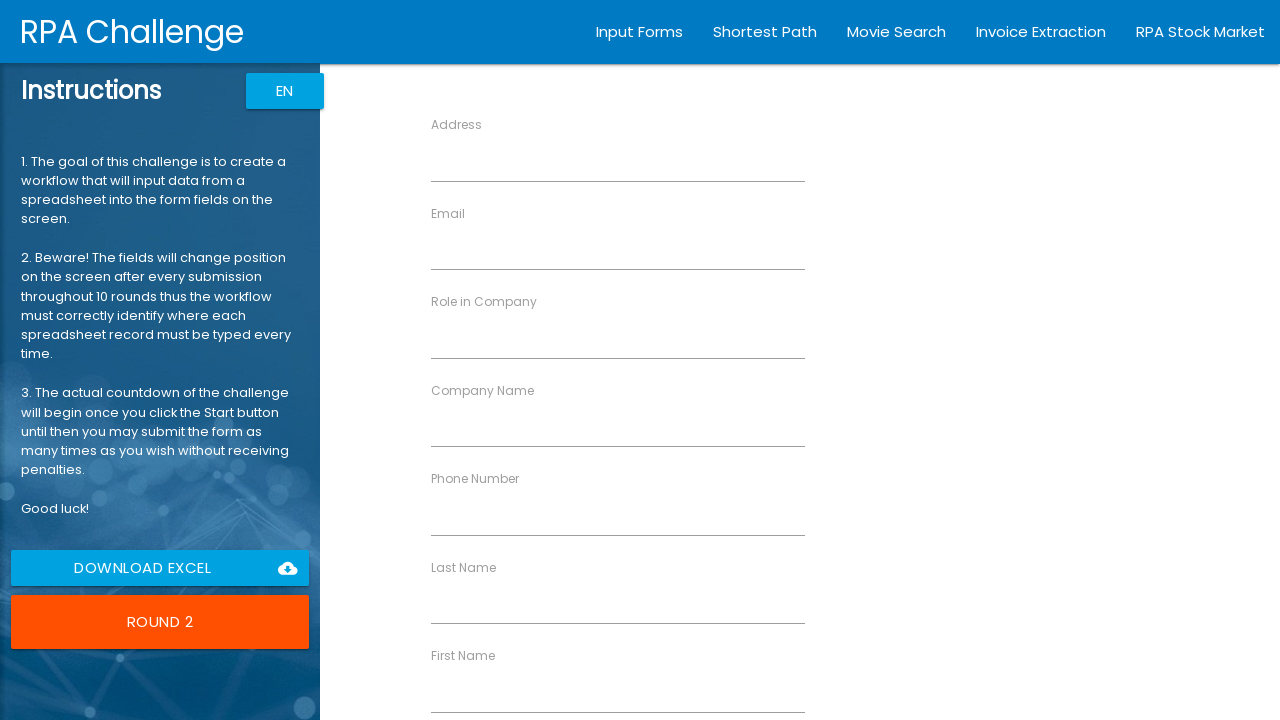